Tests category navigation by clicking on Books, Tablets, and Camera categories, returning to main page between each

Starting URL: http://intershop5.skillbox.ru/

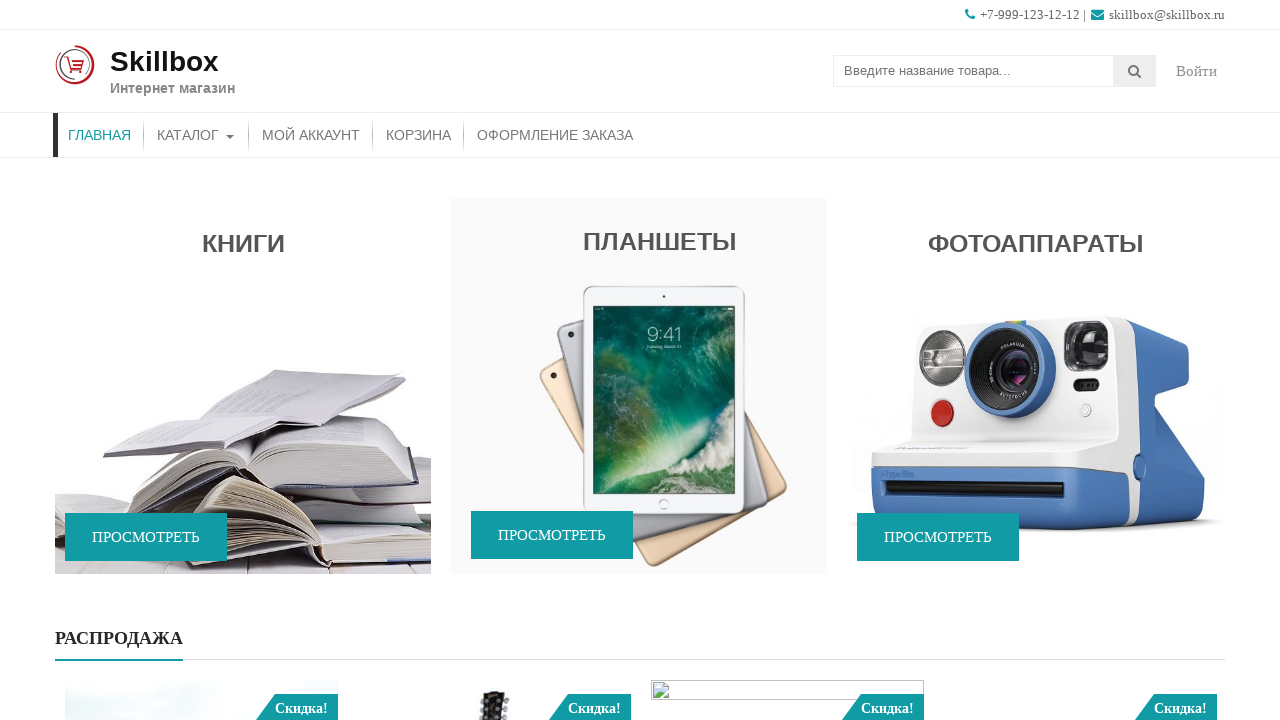

Clicked on Books category at (243, 388) on #accesspress_storemo-2
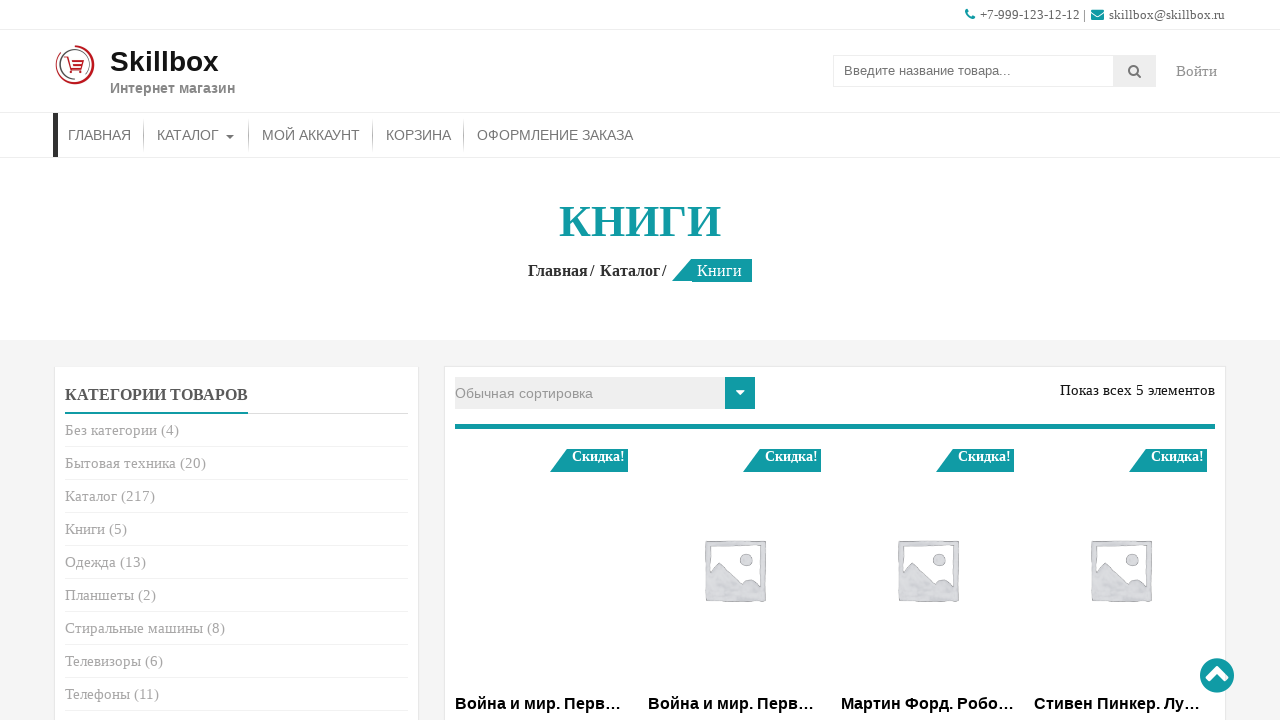

Books category page loaded - entry title found
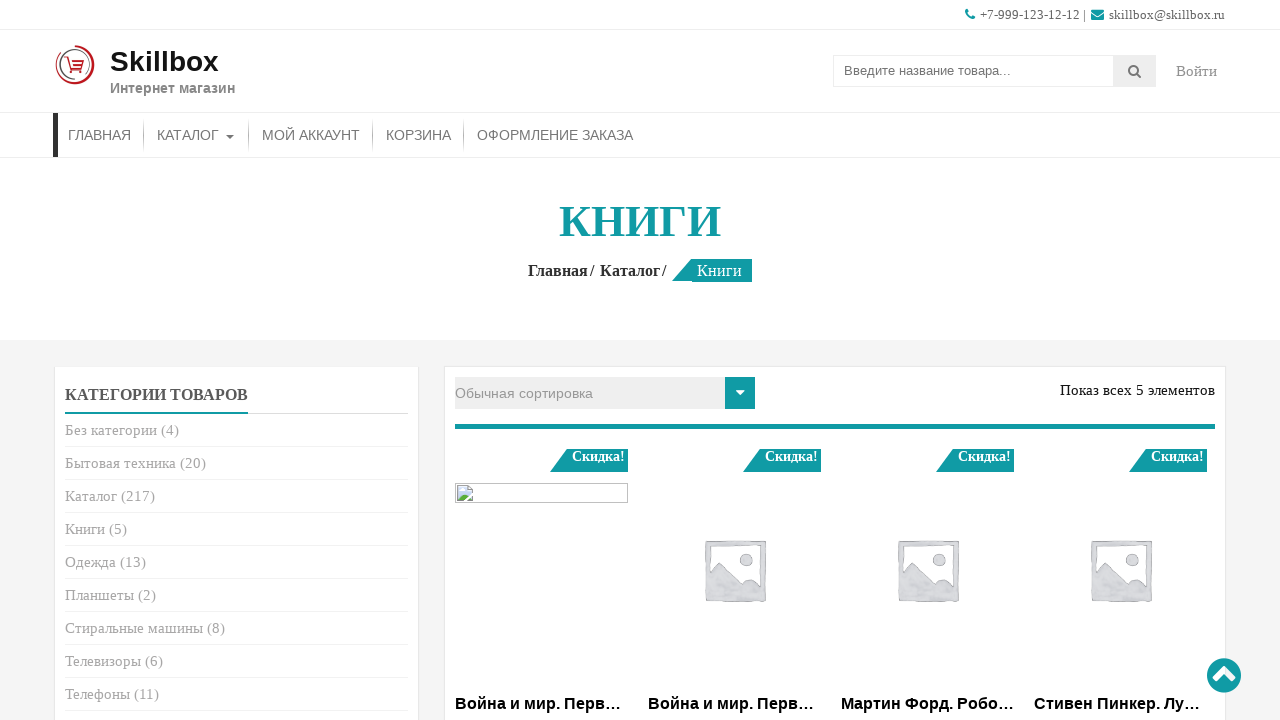

Clicked site text link to return to main page at (172, 71) on .site-text
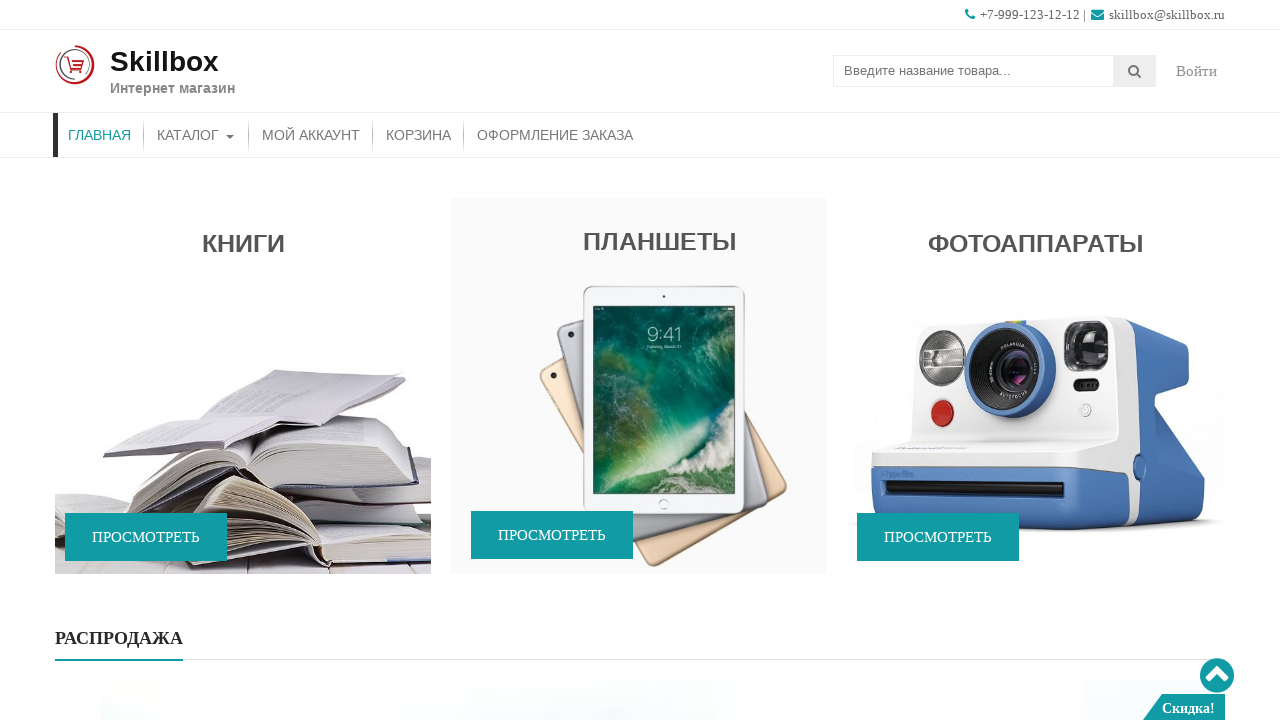

Clicked on Tablets category at (639, 388) on #accesspress_storemo-3
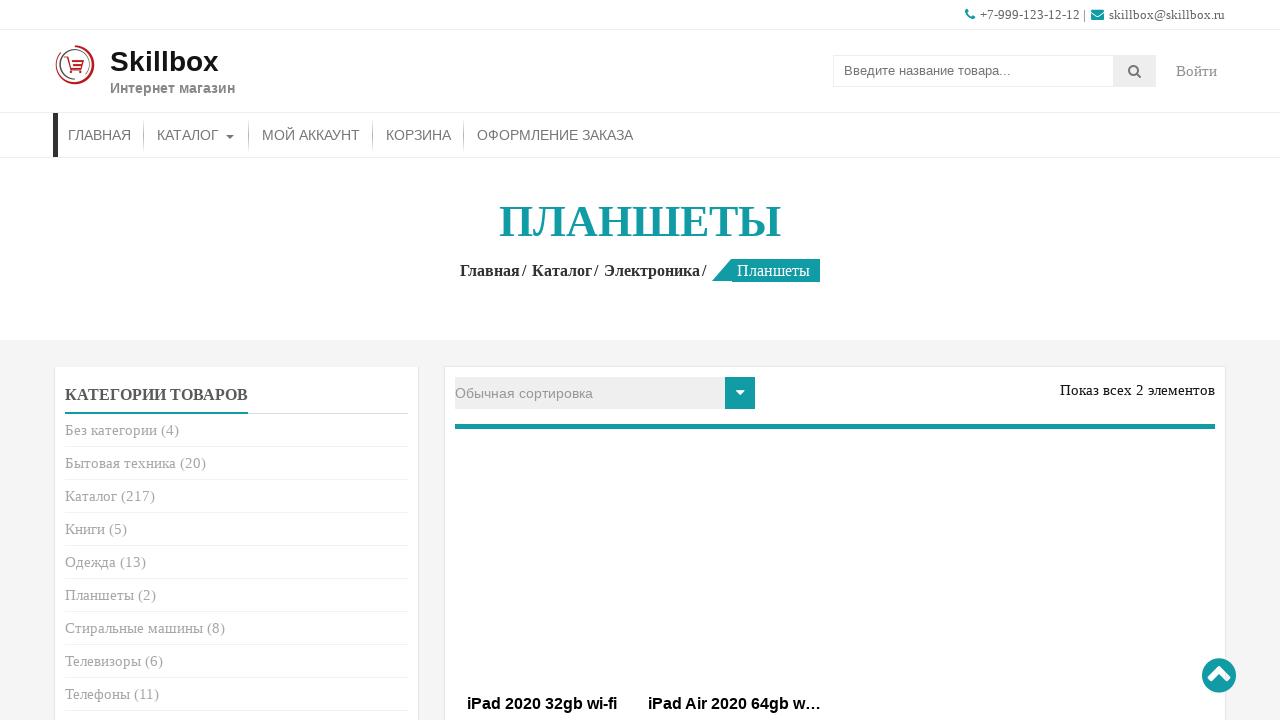

Tablets category page loaded - entry title found
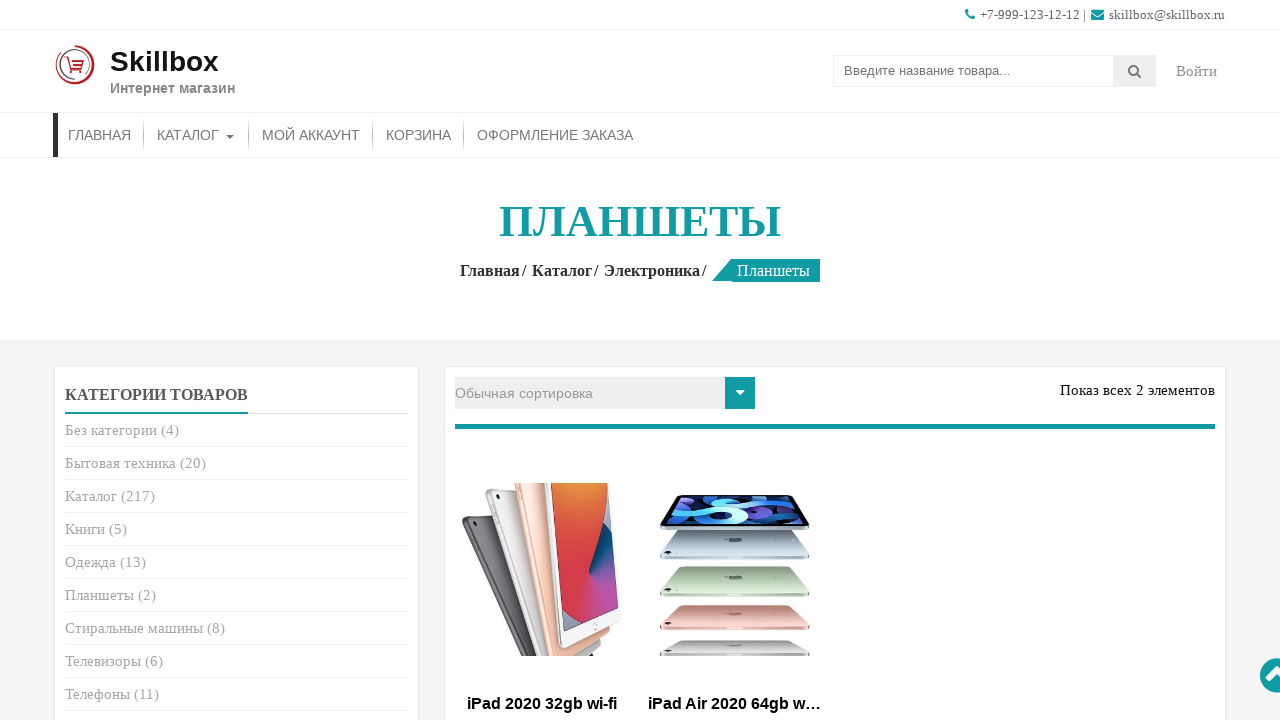

Clicked site text link to return to main page at (172, 71) on .site-text
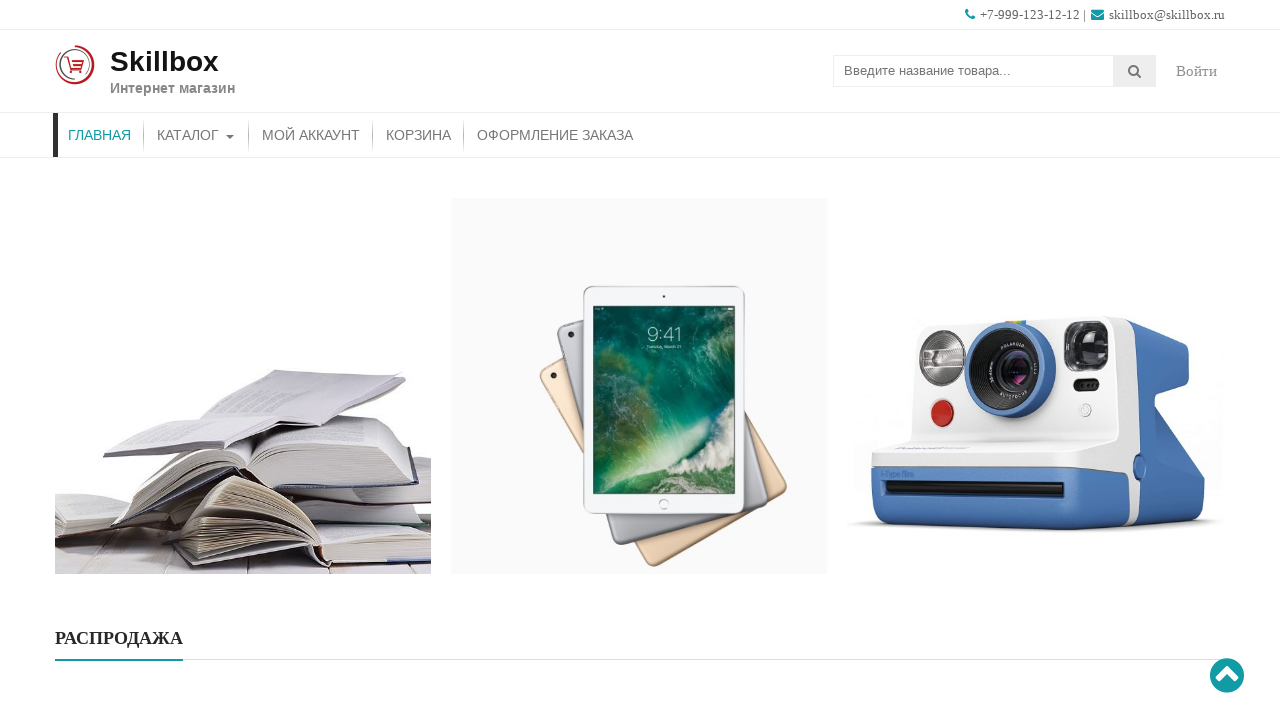

Clicked on Camera category at (1035, 388) on #accesspress_storemo-4
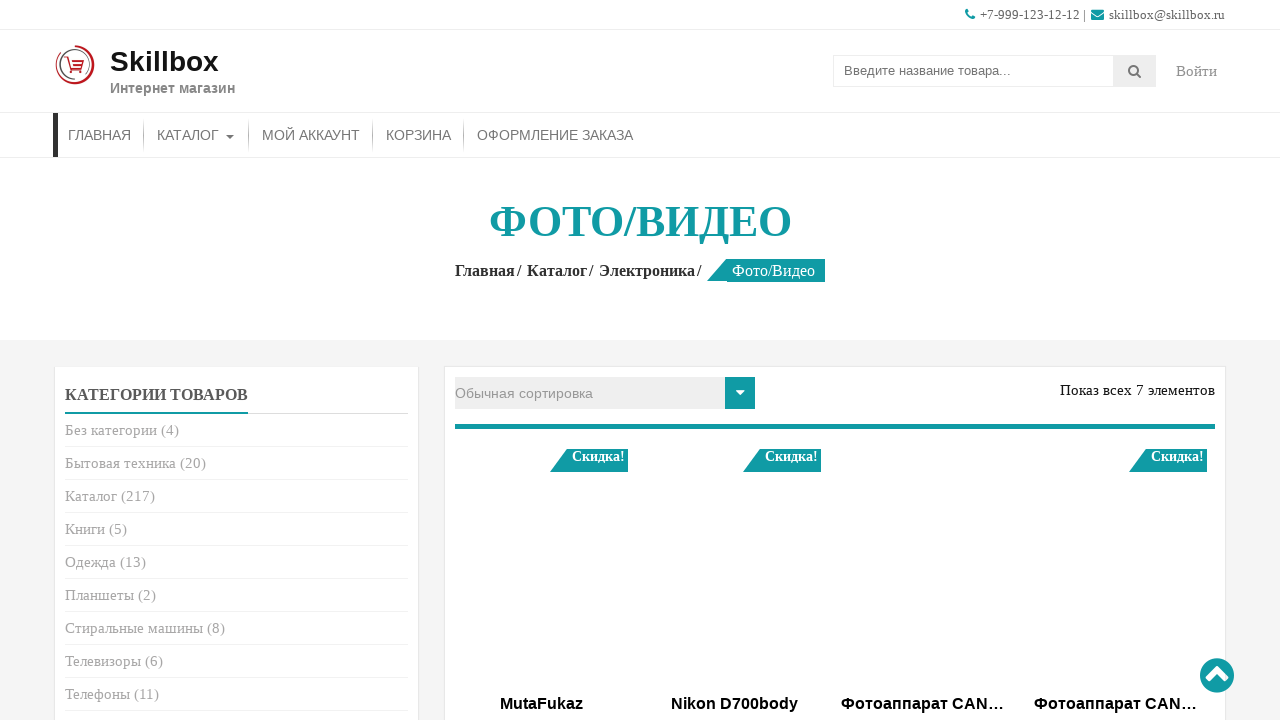

Camera category page loaded - entry title found
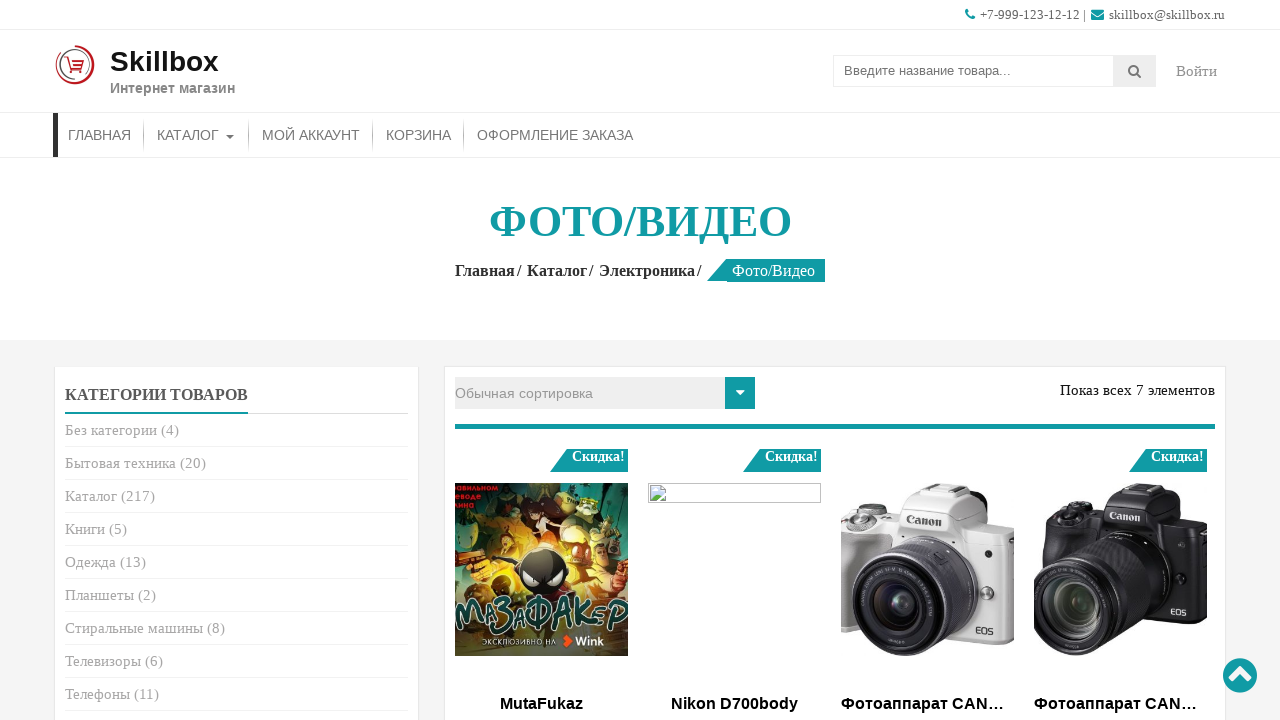

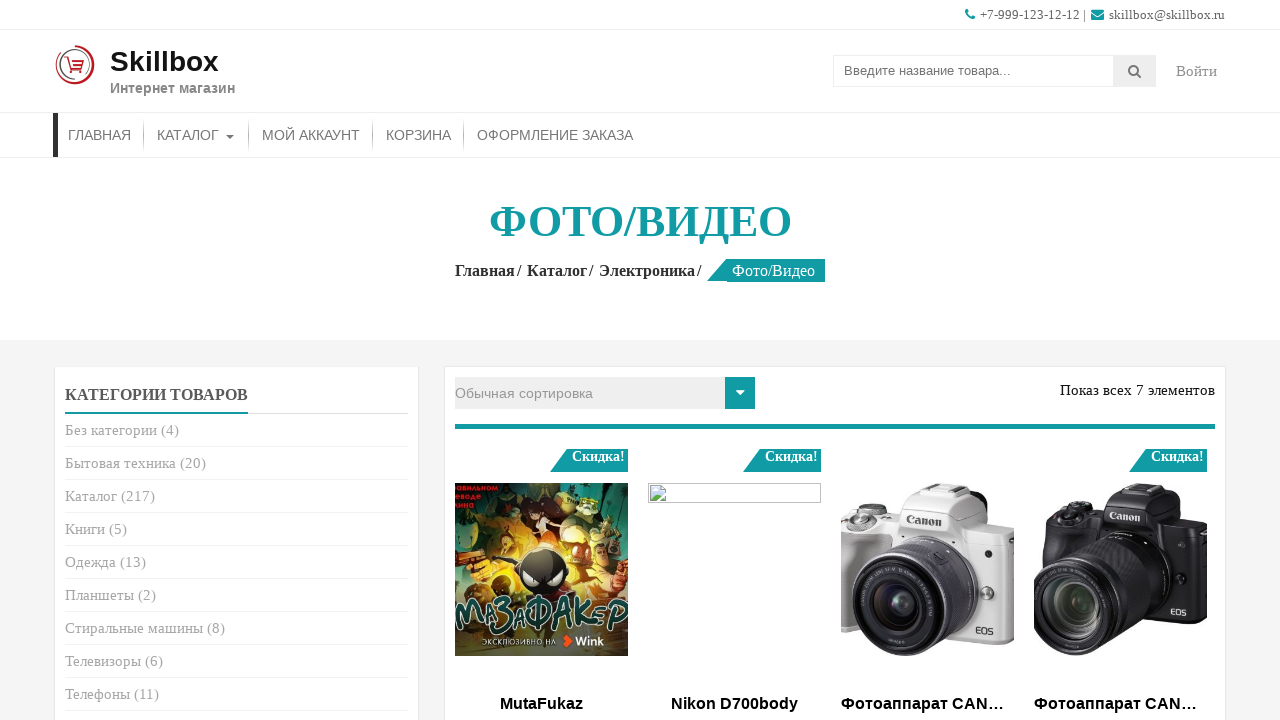